Fills out a text box form on DemoQA website with full name, email, current address, and permanent address fields

Starting URL: https://demoqa.com/text-box

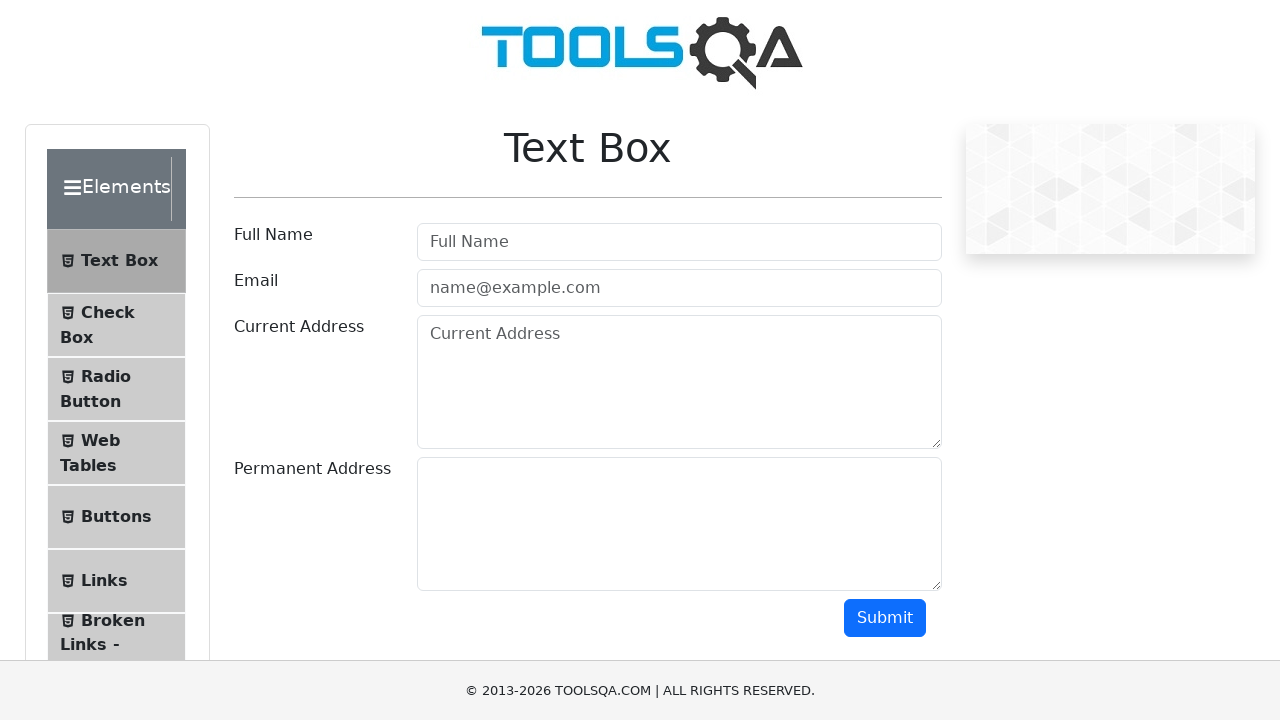

Filled Full Name field with 'Quynh Nhu' on //input[@placeholder='Full Name']
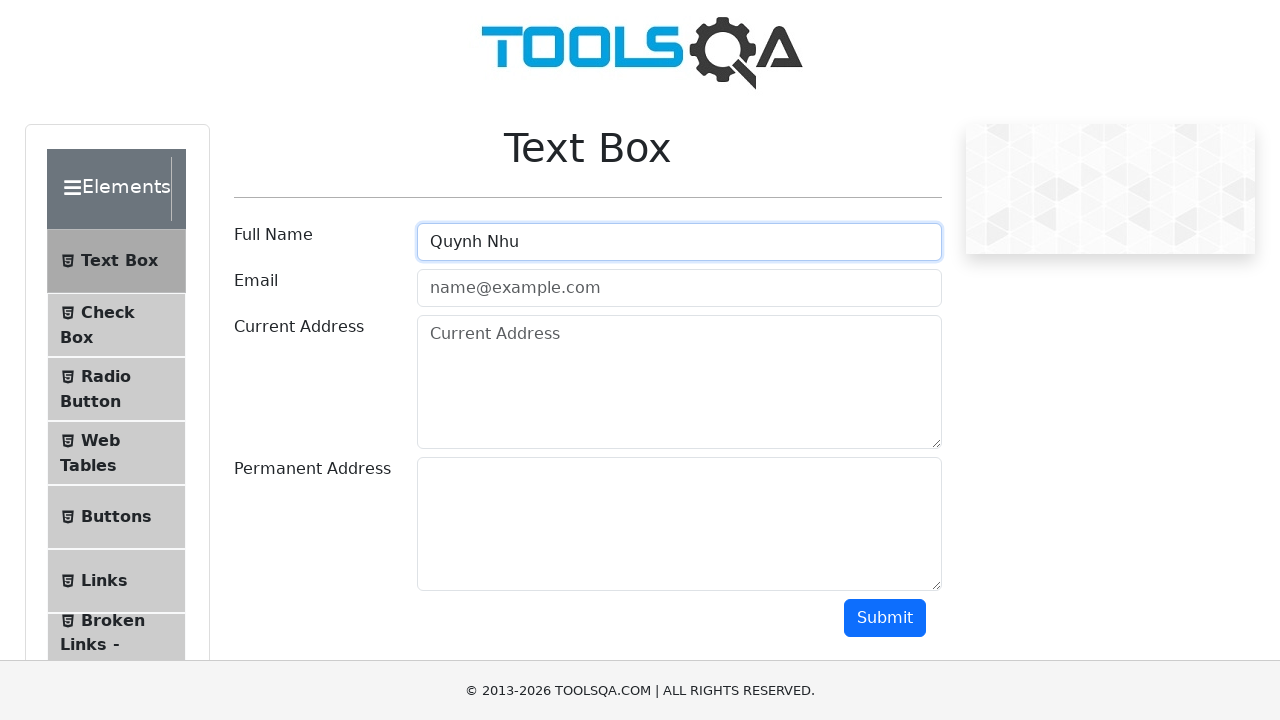

Filled Email field with 'abc@gmail.com' on //input[@placeholder='name@example.com']
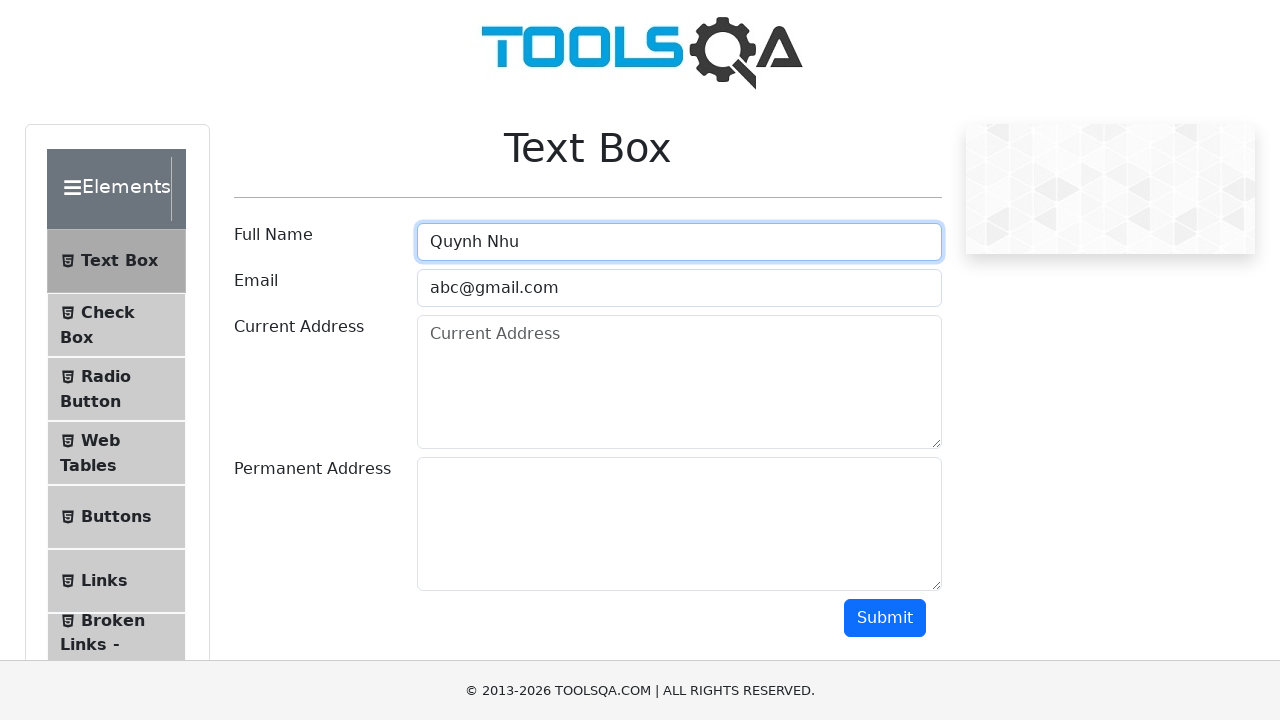

Filled Current Address field with '60 LTT' on //textarea[@id='currentAddress']
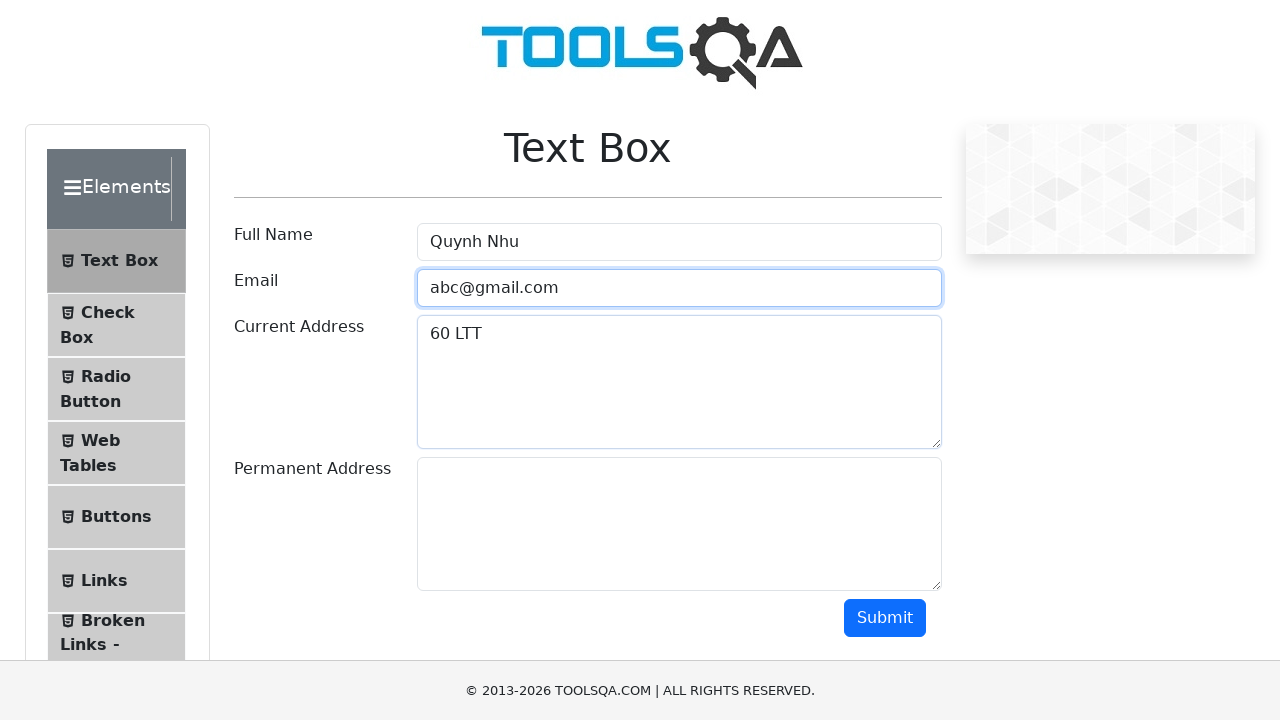

Filled Permanent Address field with '56 NTP' on //textarea[@id='permanentAddress']
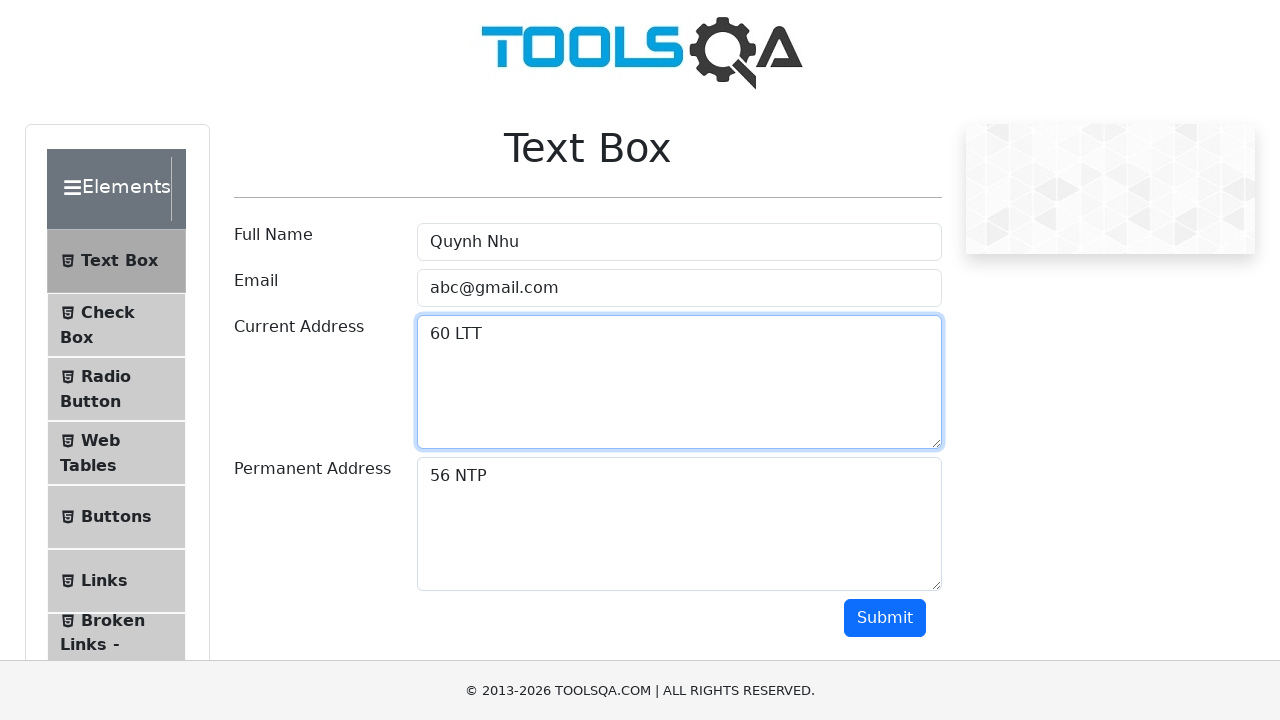

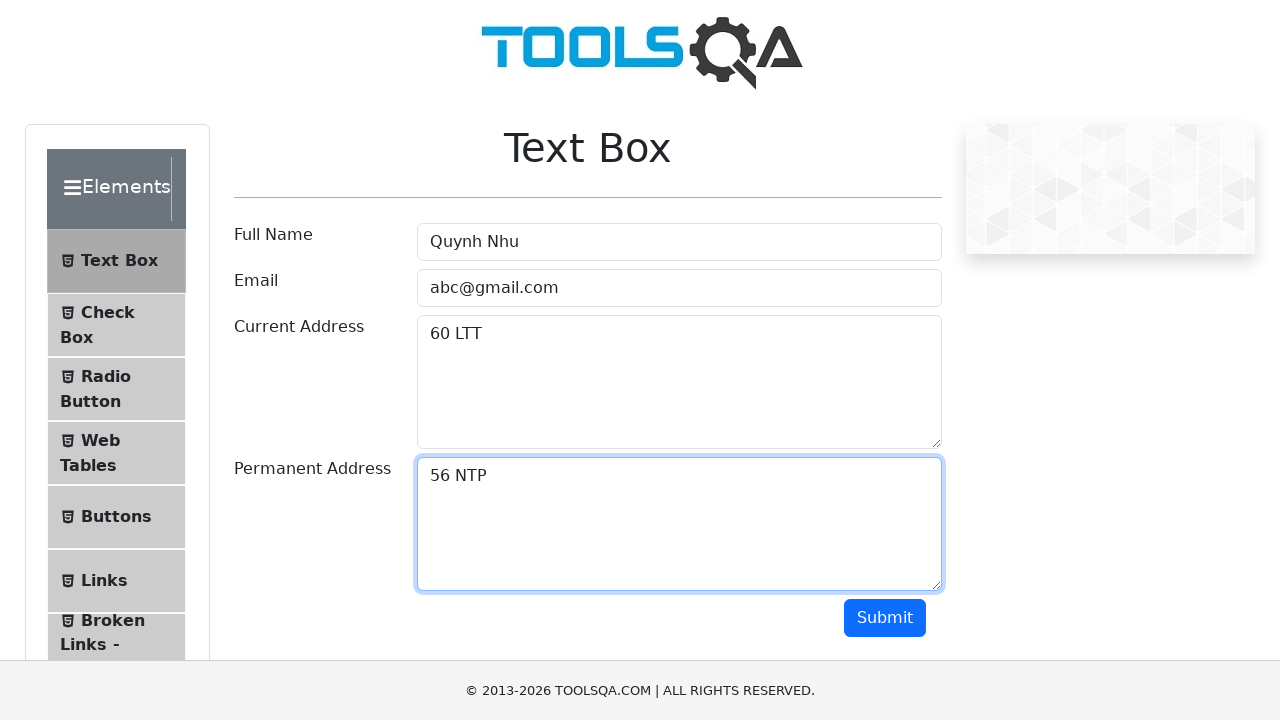